Navigates to W3Schools HTML tables page, counts table rows and columns, extracts specific cell data, and scrolls to a specific element on the page

Starting URL: https://www.w3schools.com/html/html_tables.asp

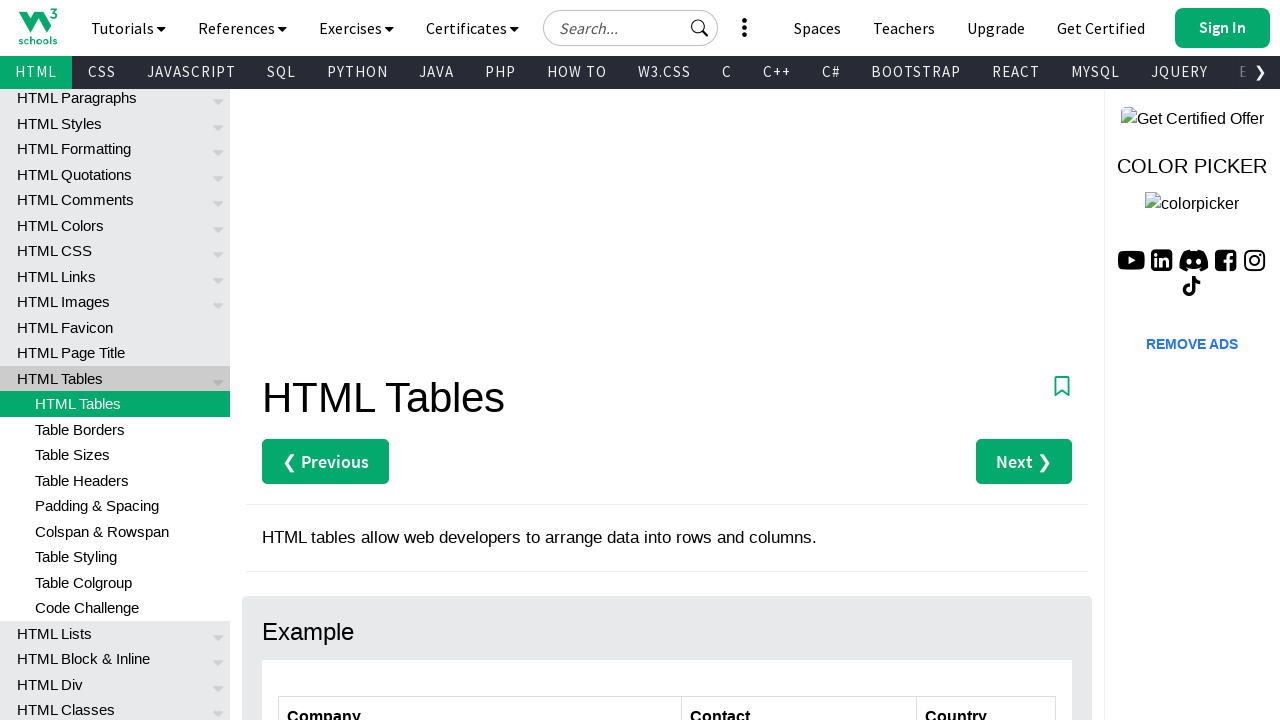

Waited for customers table to load
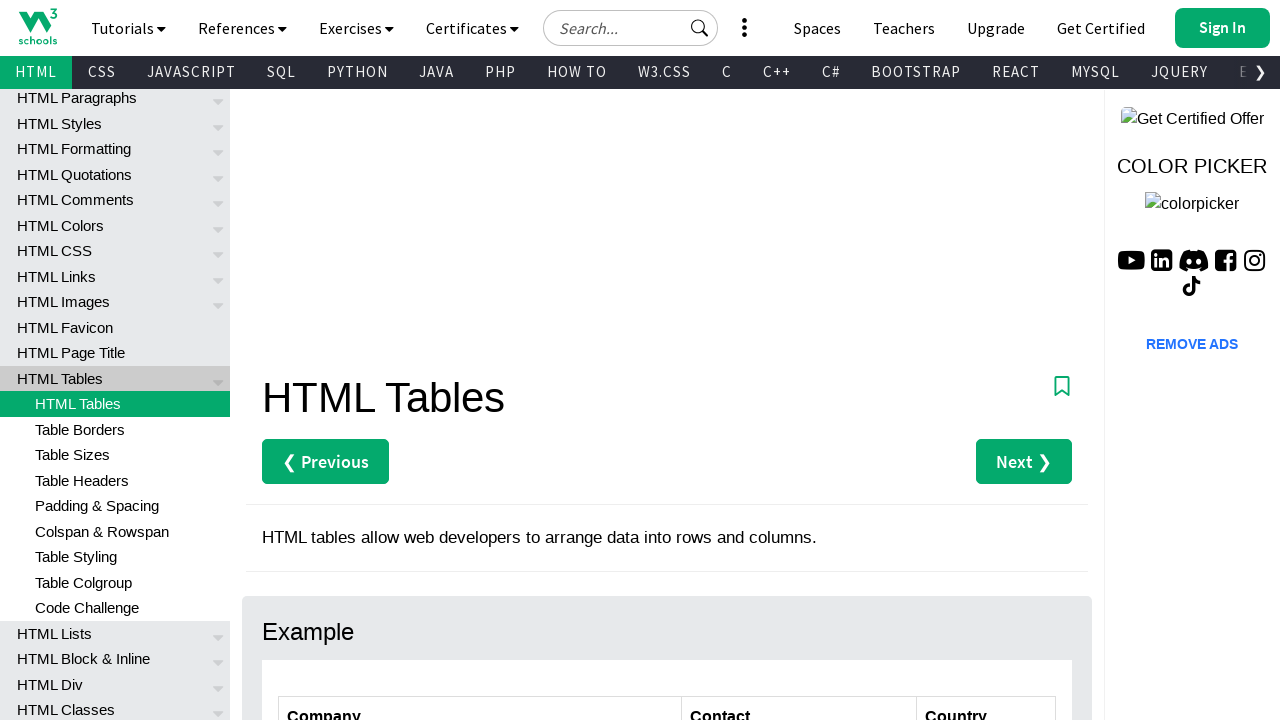

Retrieved all table rows
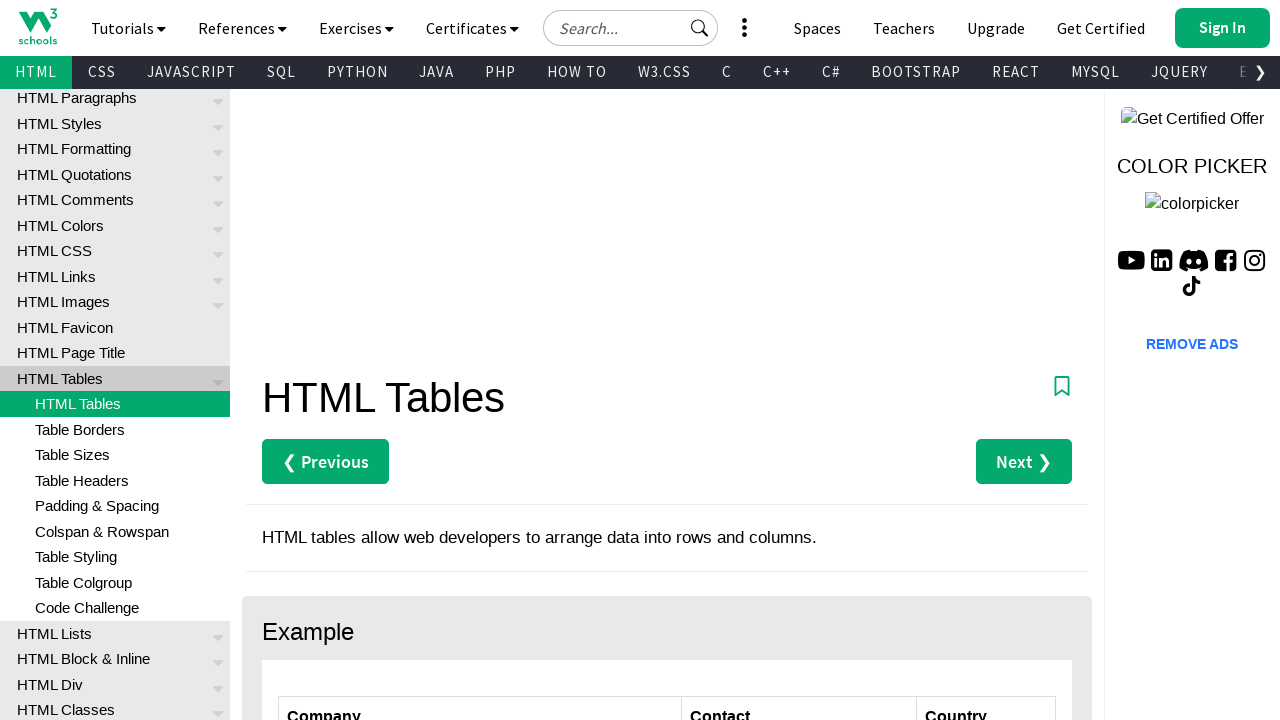

Counted 7 rows in the table
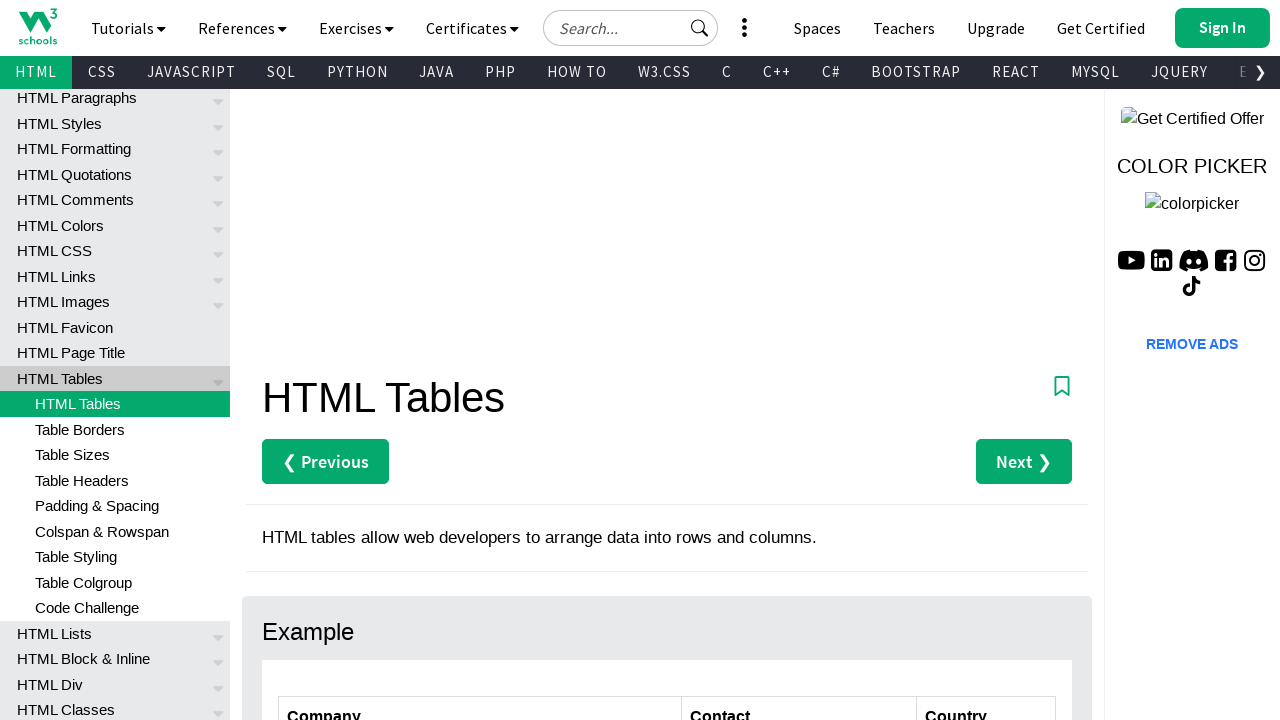

Retrieved all table column headers
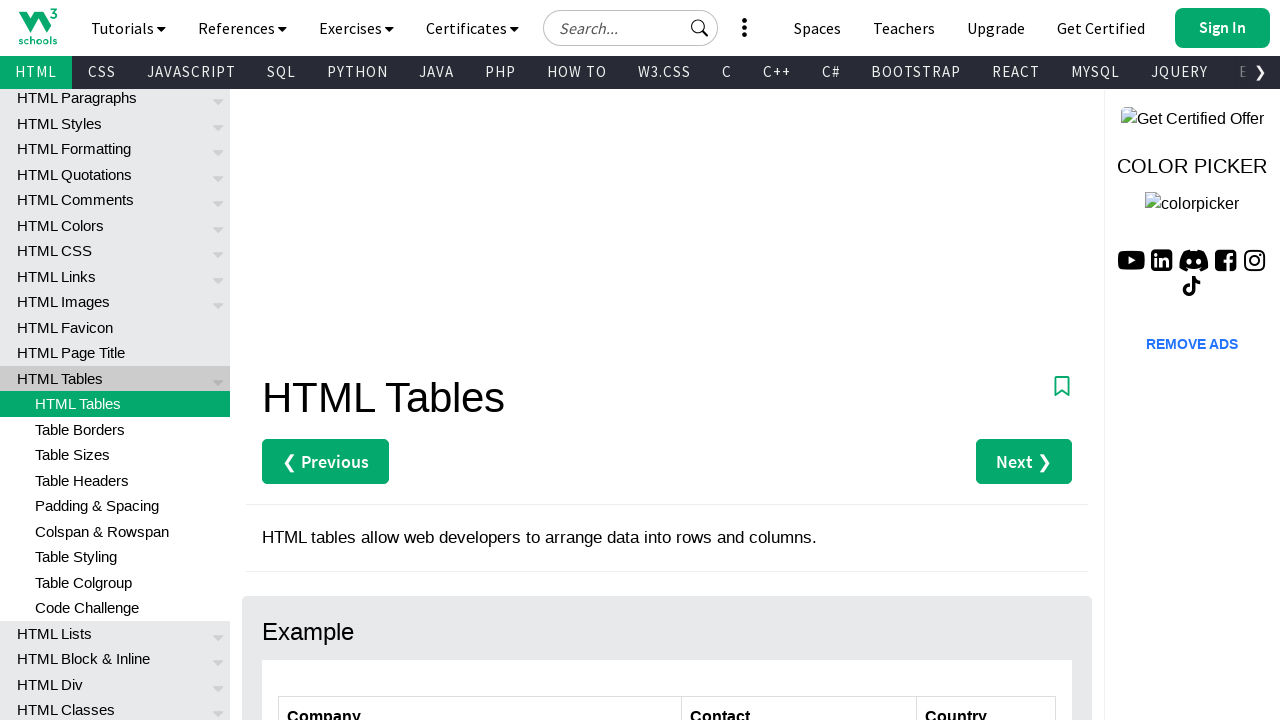

Counted 3 columns in the table
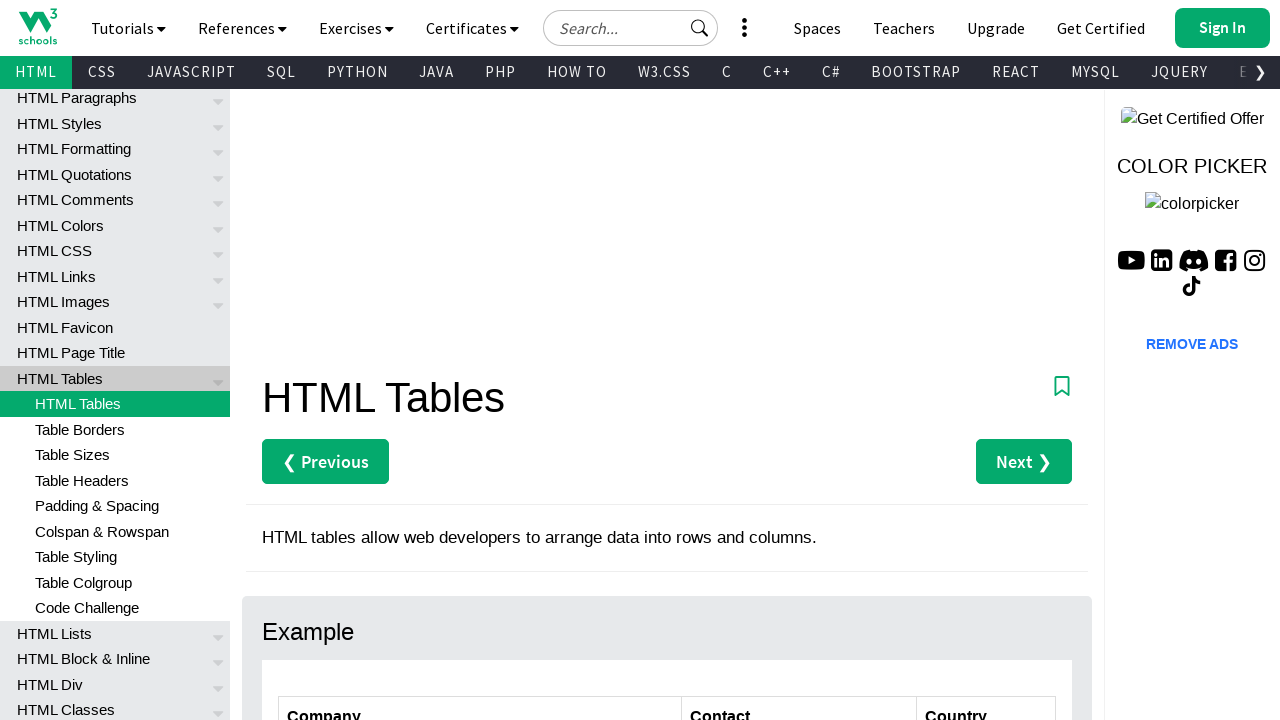

Extracted text from row 3, column 2: 'Francisco Chang'
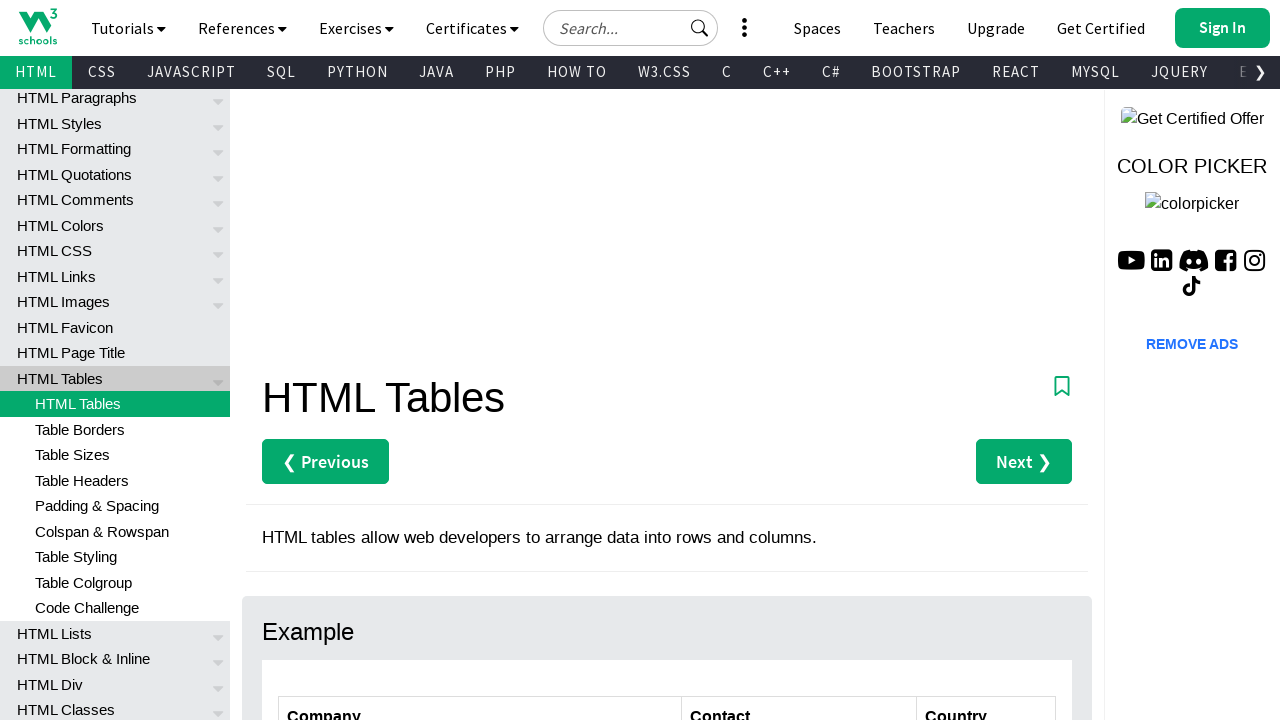

Extracted first column data from row 2: 'Alfreds Futterkiste'
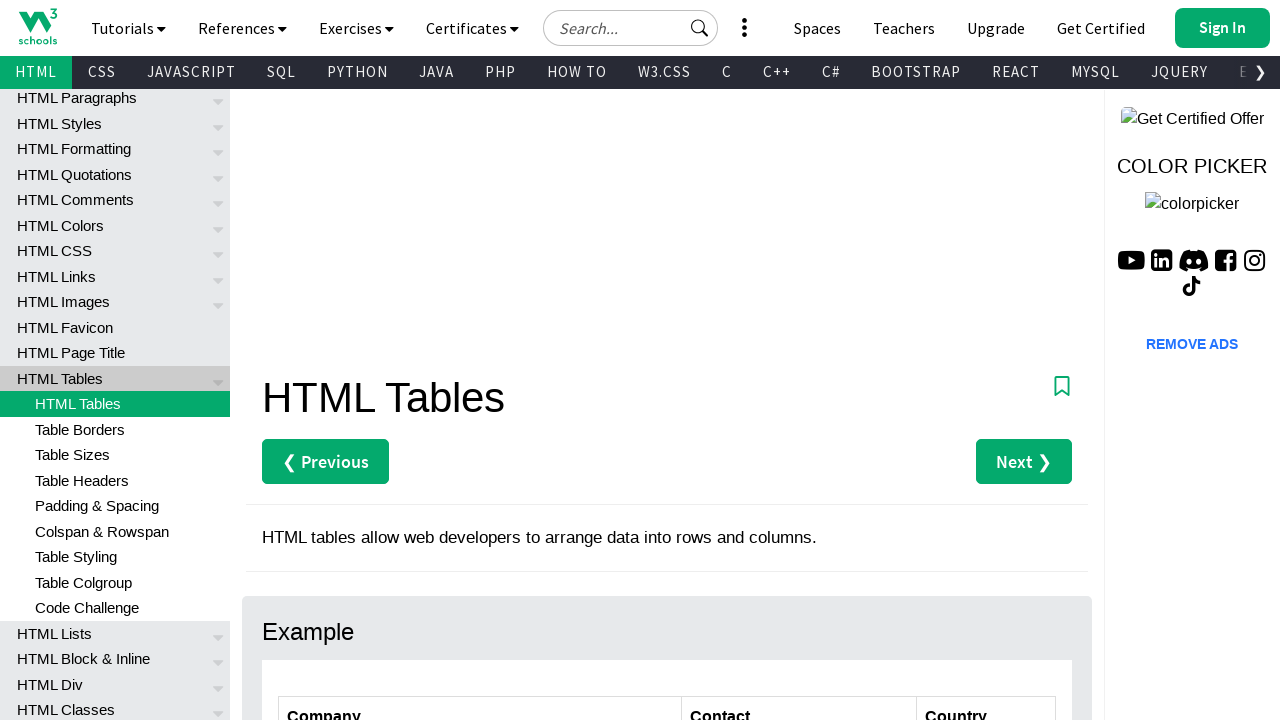

Extracted first column data from row 3: 'Centro comercial Moctezuma'
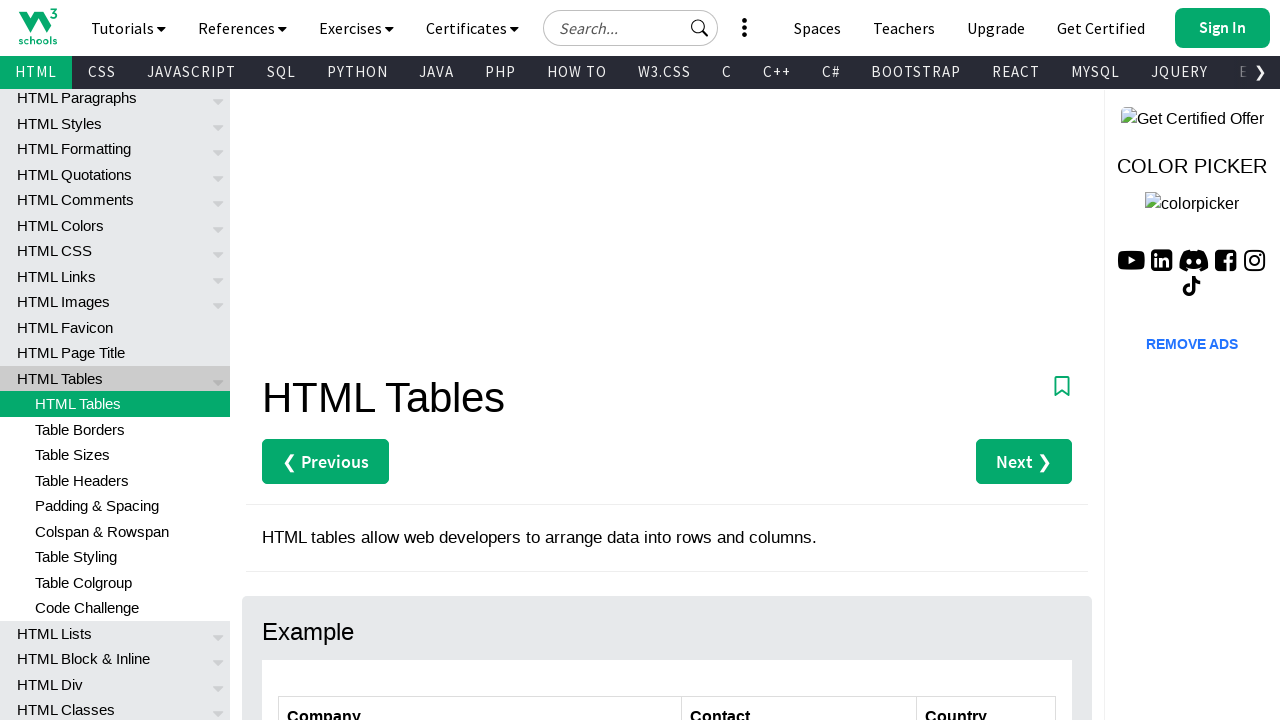

Extracted first column data from row 4: 'Ernst Handel'
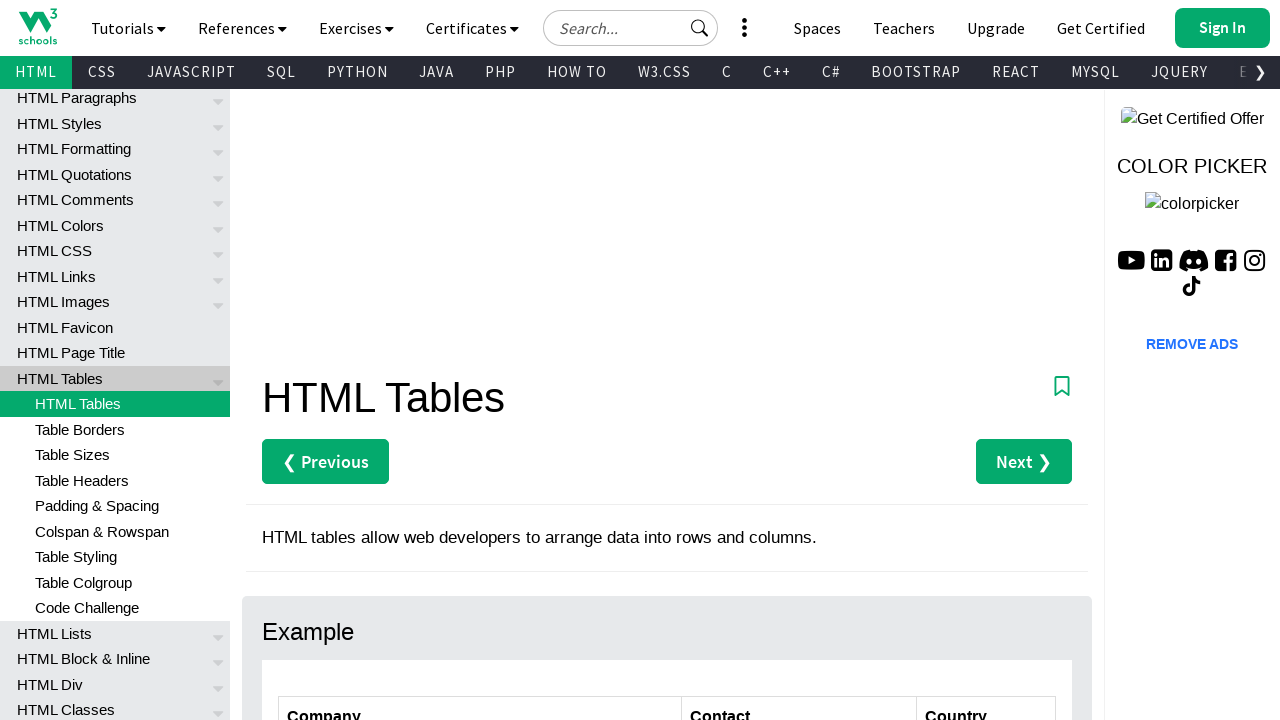

Extracted first column data from row 5: 'Island Trading'
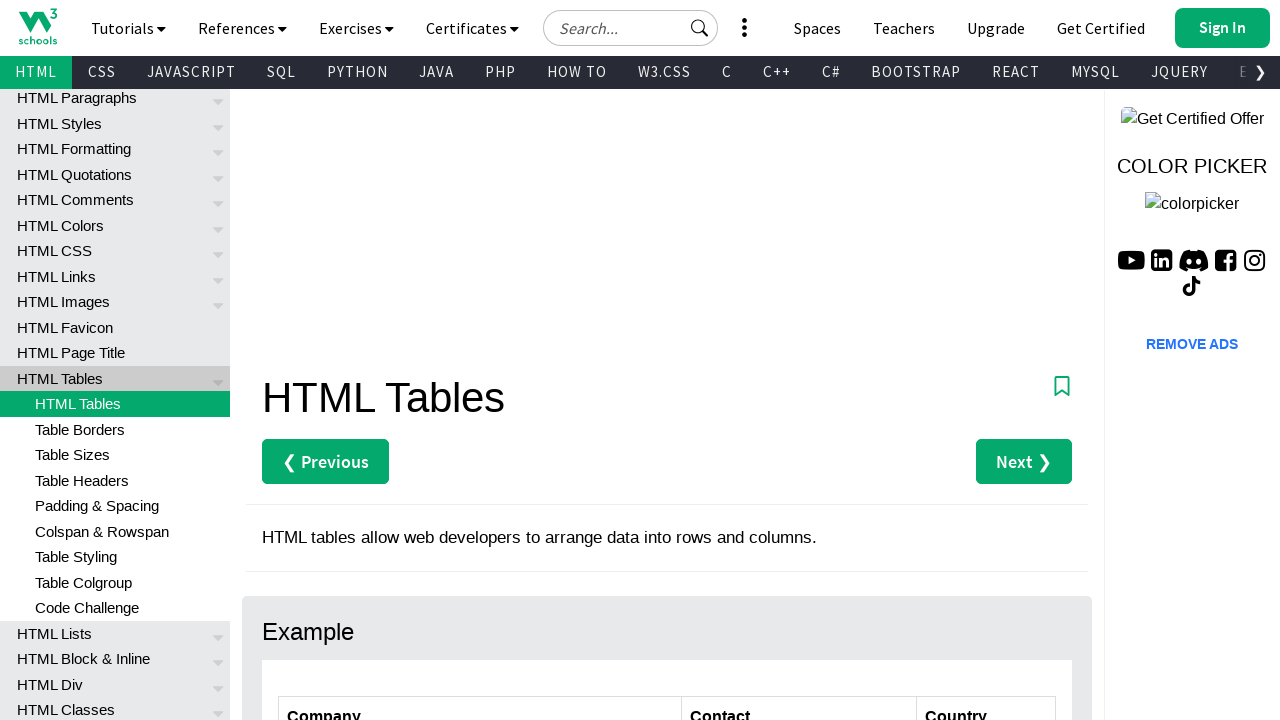

Extracted first column data from row 6: 'Laughing Bacchus Winecellars'
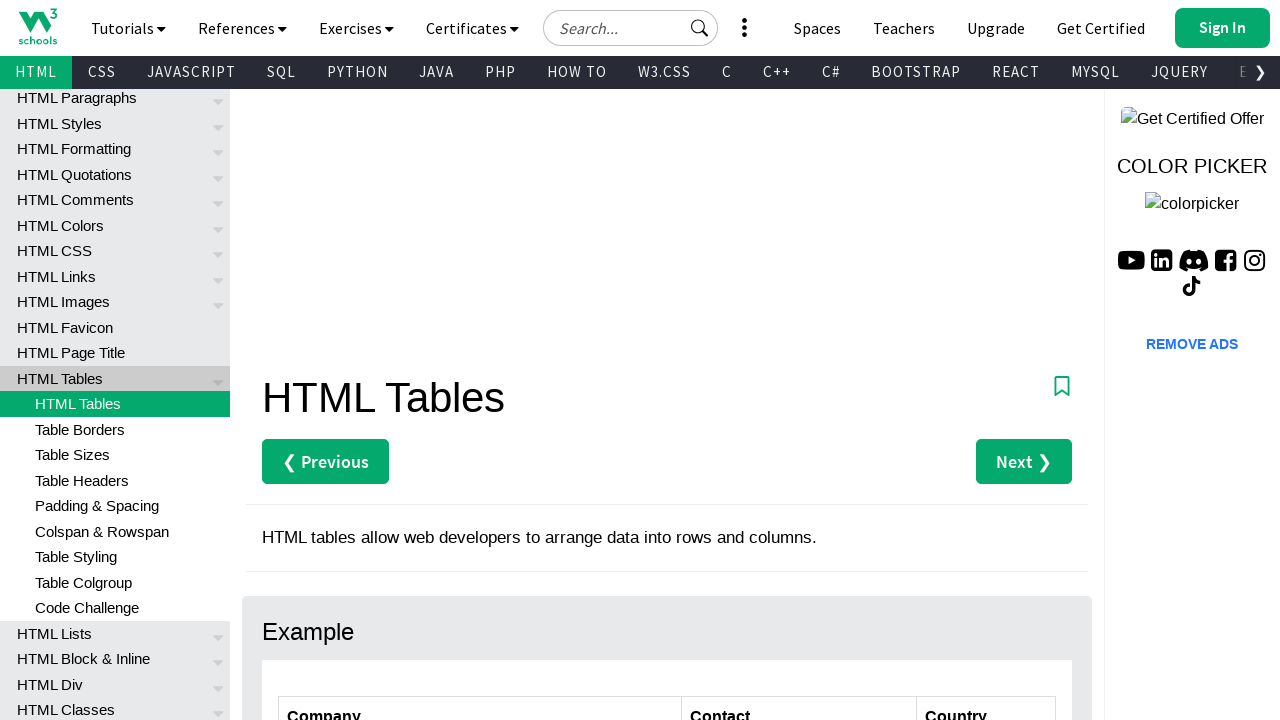

Extracted first column data from row 7: 'Magazzini Alimentari Riuniti'
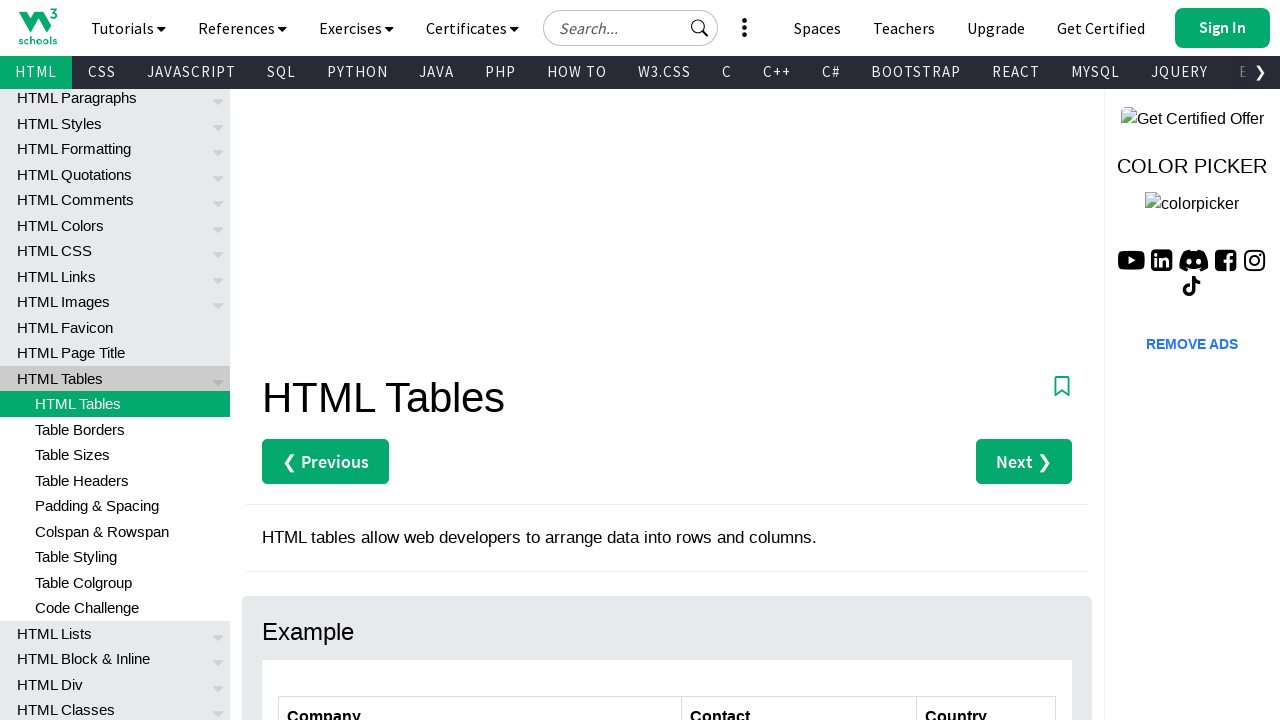

Located 'Define an HTML Table' element
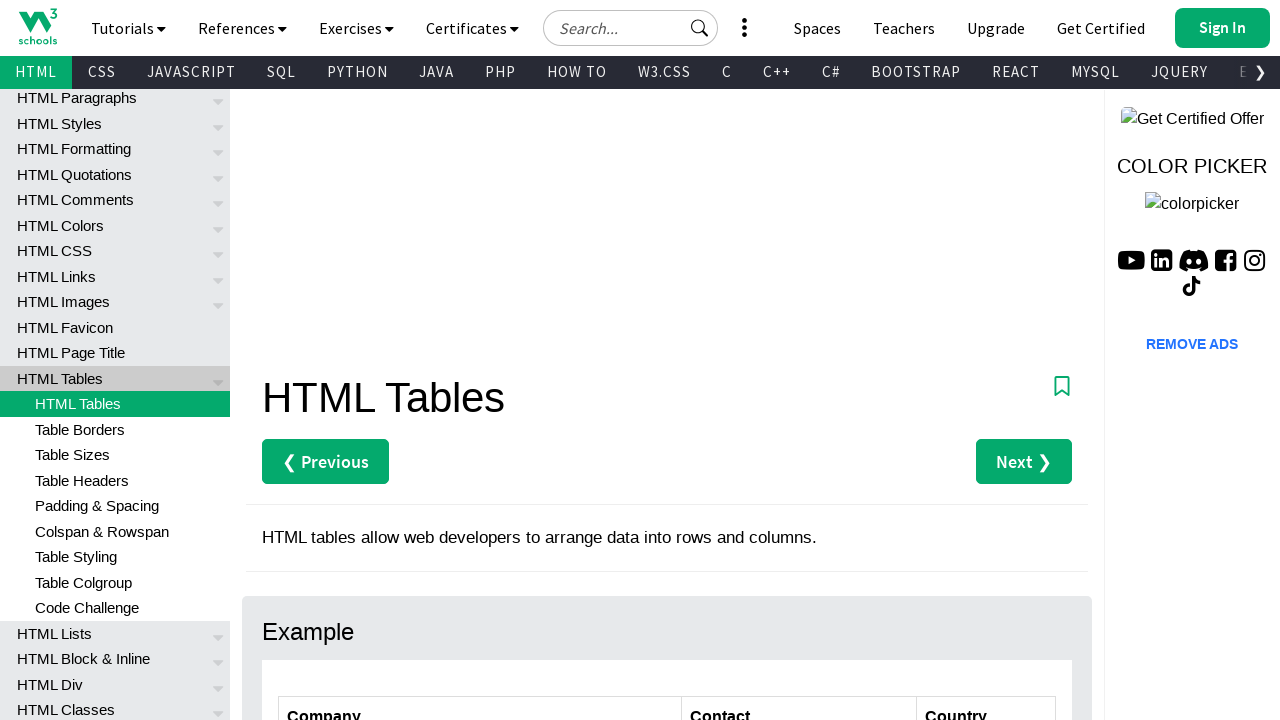

Scrolled to 'Define an HTML Table' element
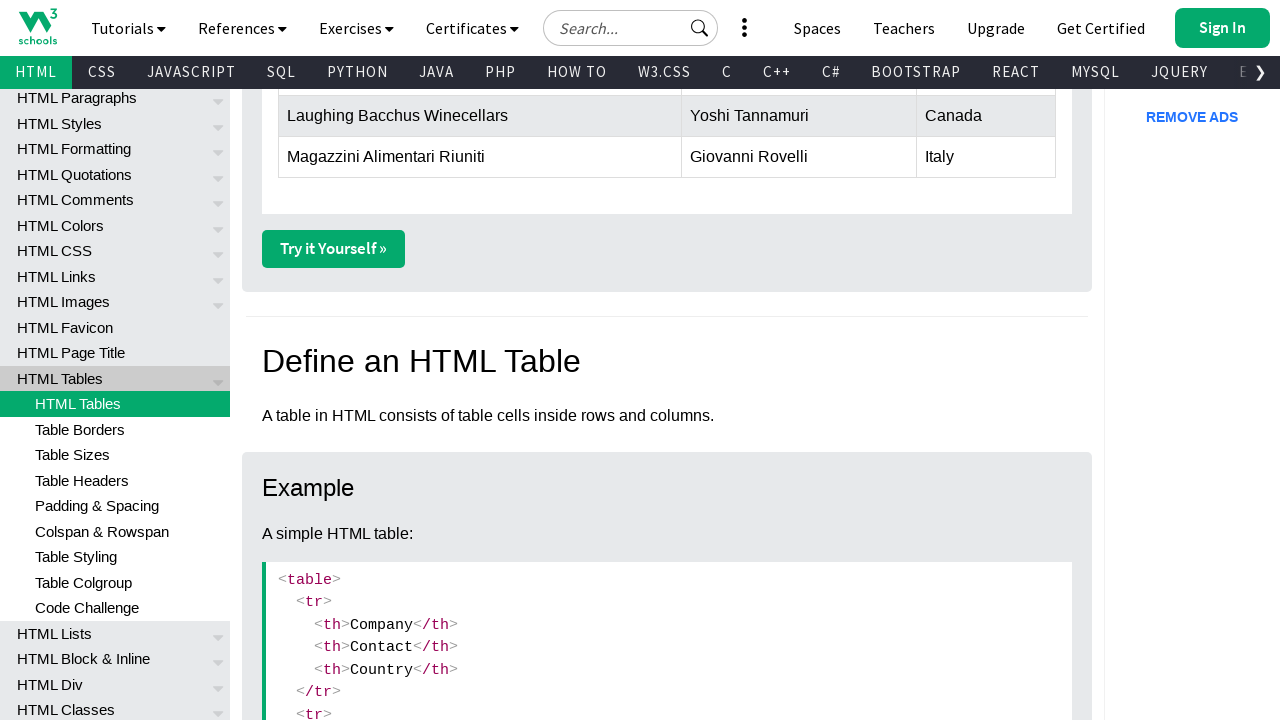

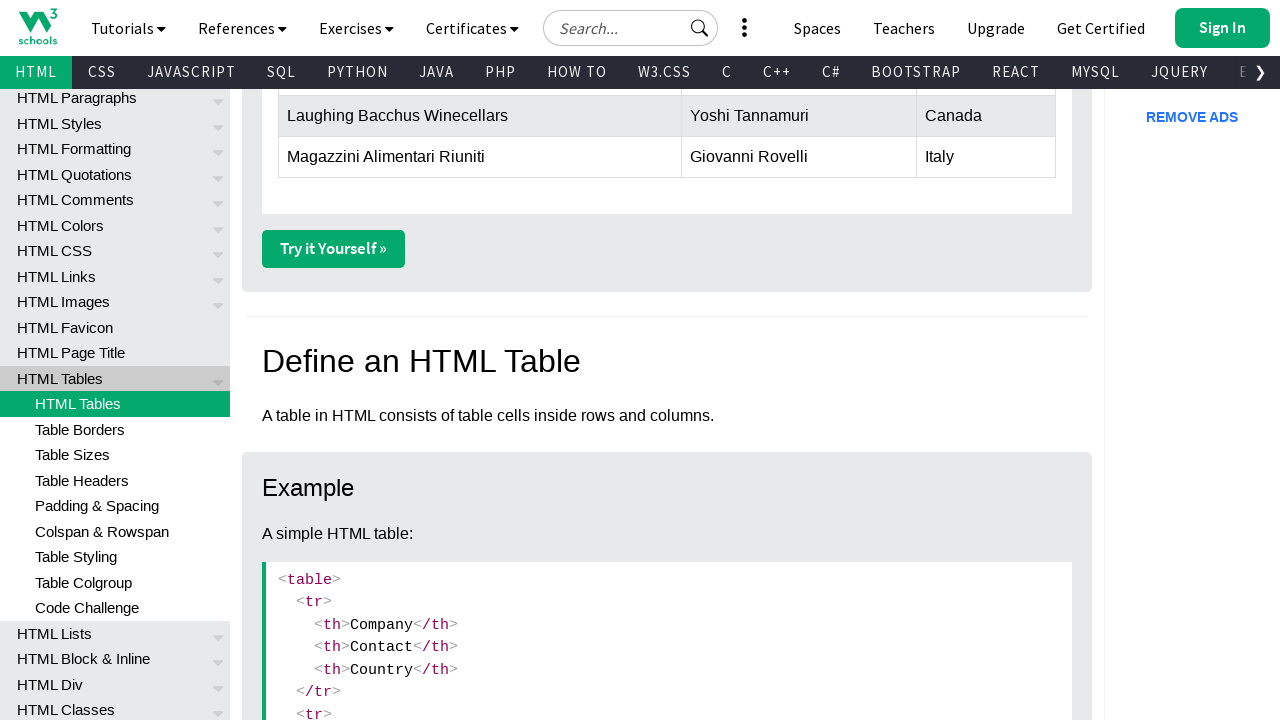